Tests geolocation functionality on OpenStreetMap by setting custom coordinates and clicking the "Show My Location" button to verify the map centers on the specified location

Starting URL: https://www.openstreetmap.org/

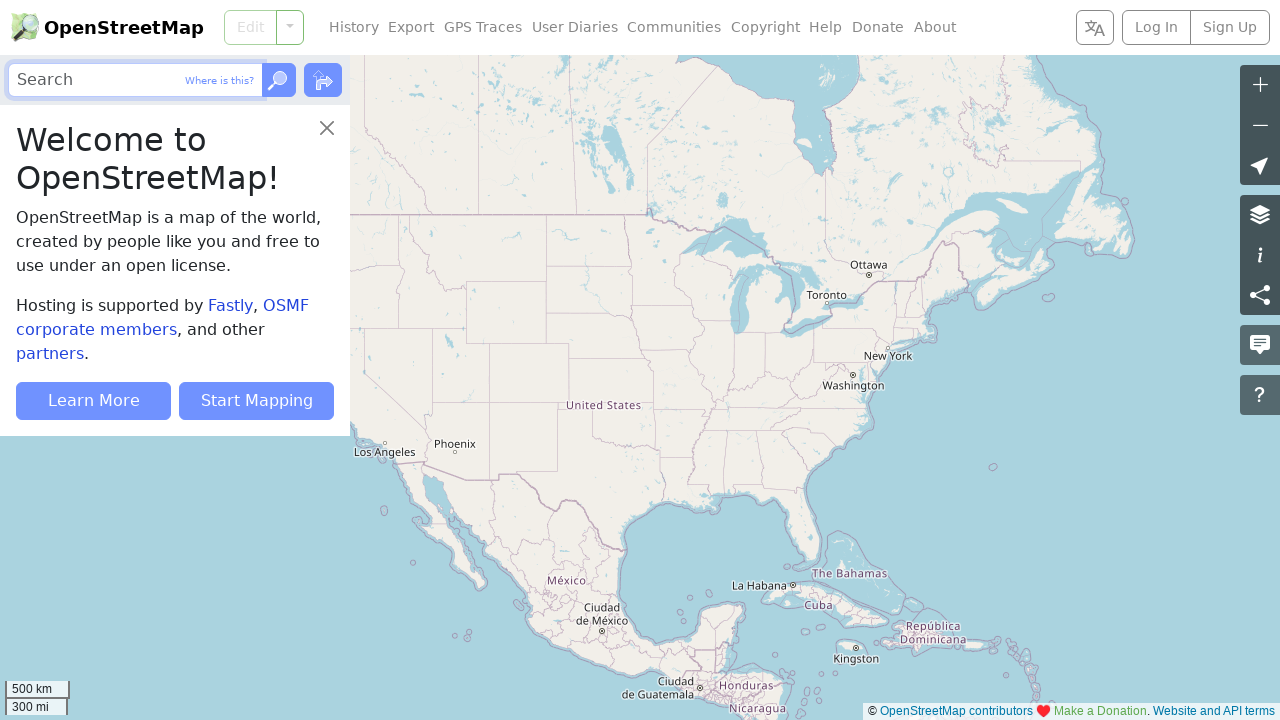

Granted geolocation permissions for OpenStreetMap
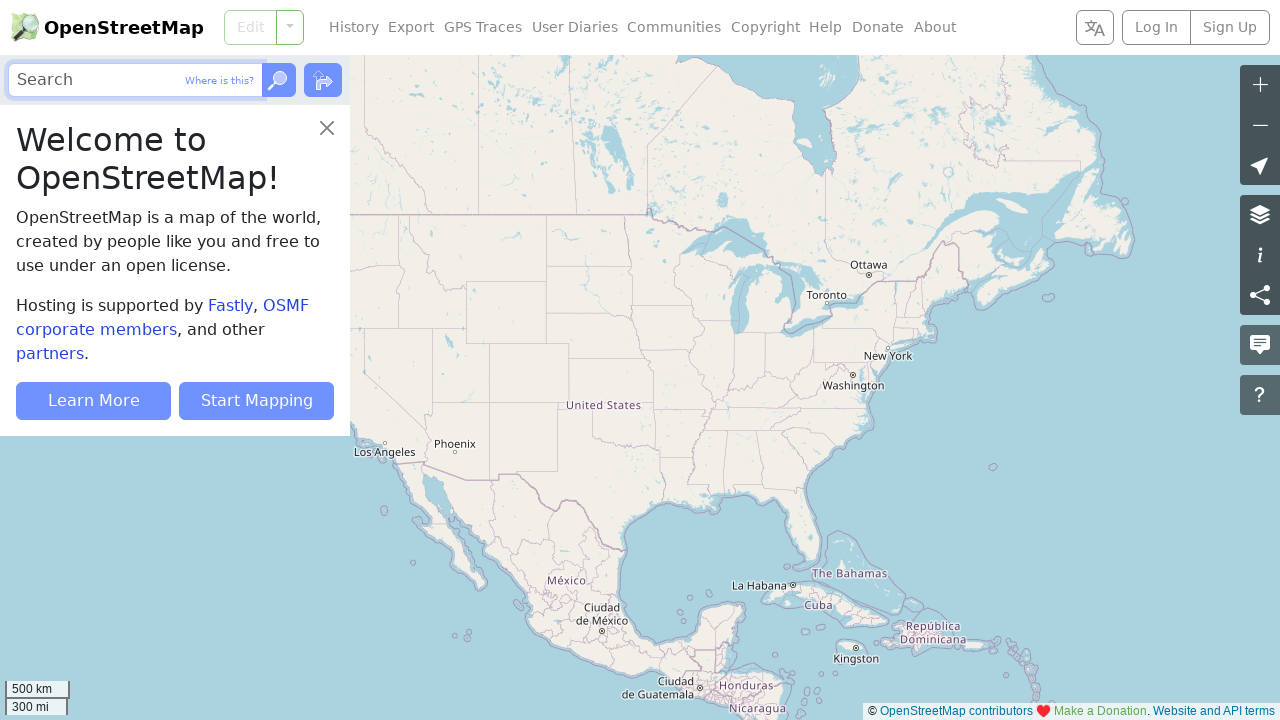

Set geolocation to Paris coordinates (48.87645, 2.26340)
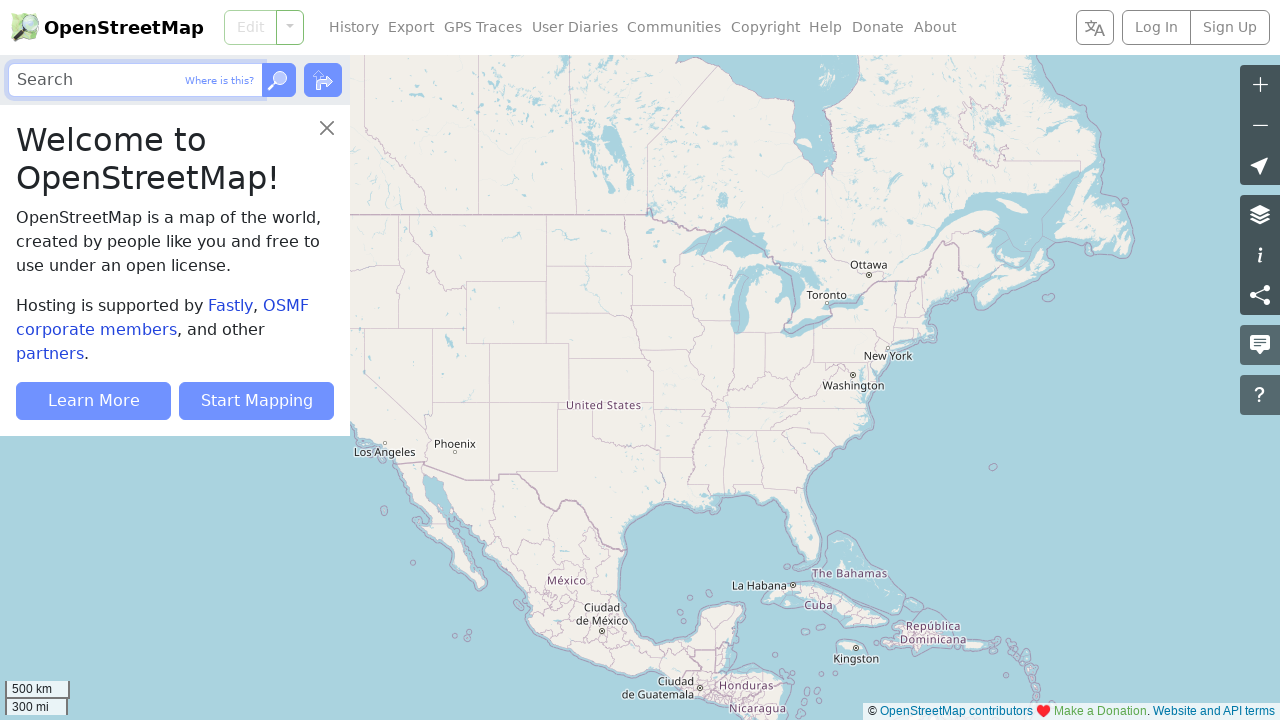

Clicked 'Show My Location' button at (1260, 165) on a[aria-label="Show My Location"]
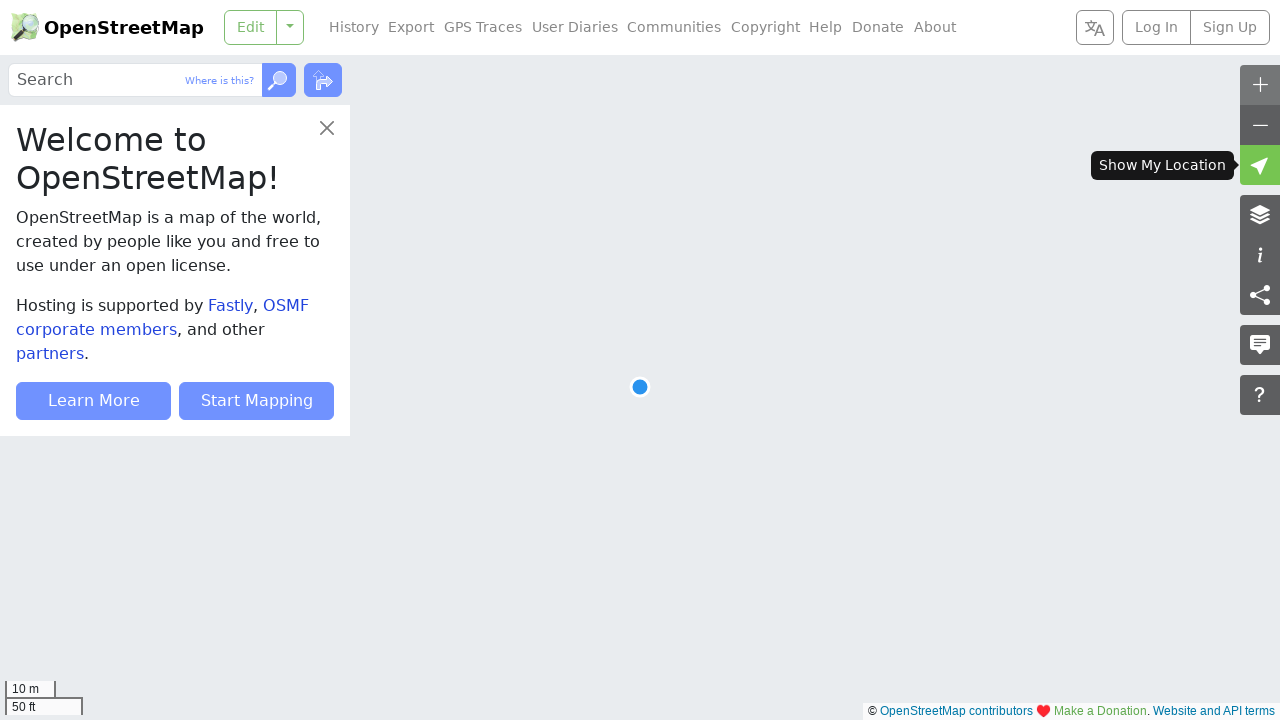

Map centered on specified coordinates and URL updated
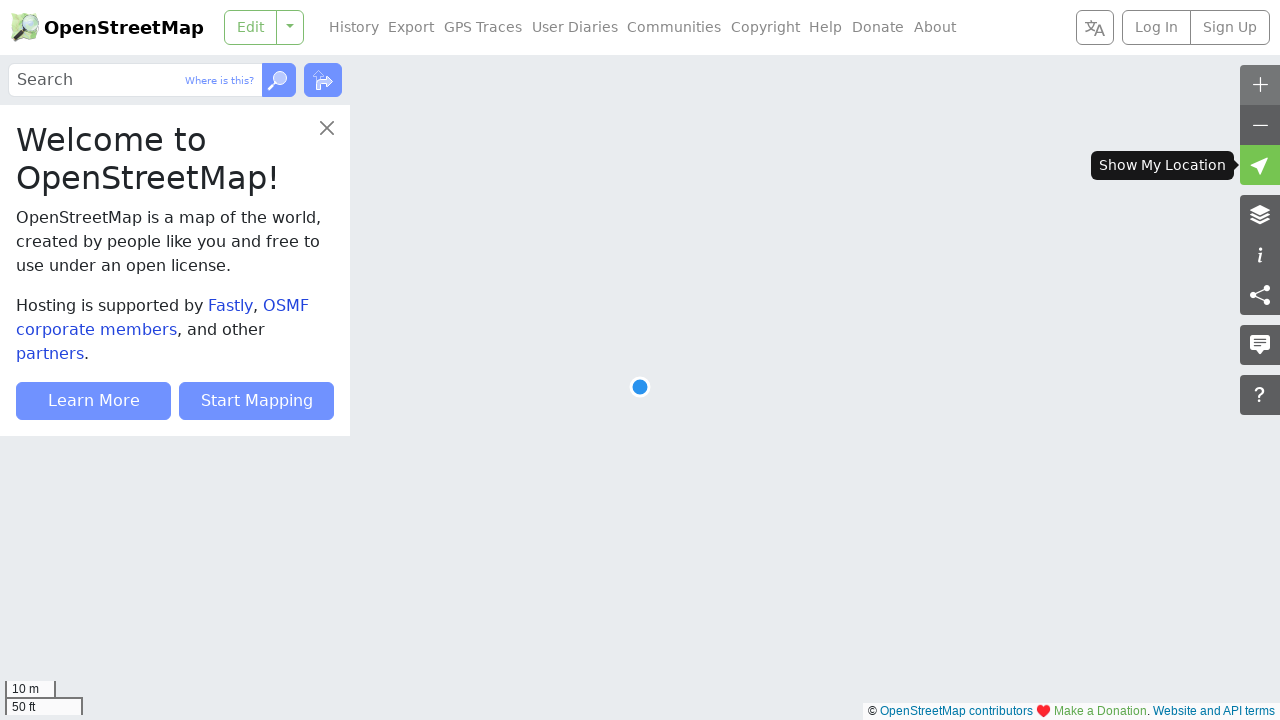

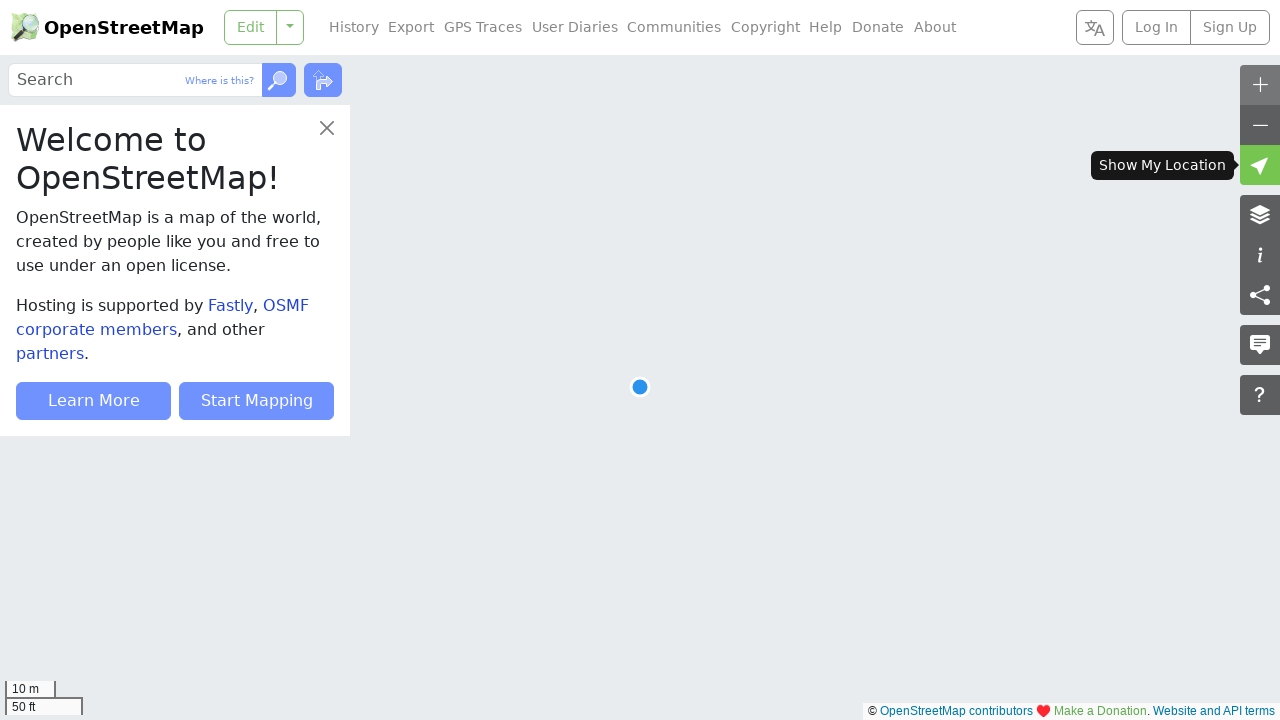